Tests checkbox interactions - verifying initial states and toggling checkboxes

Starting URL: http://webengine-test.azurewebsites.net/

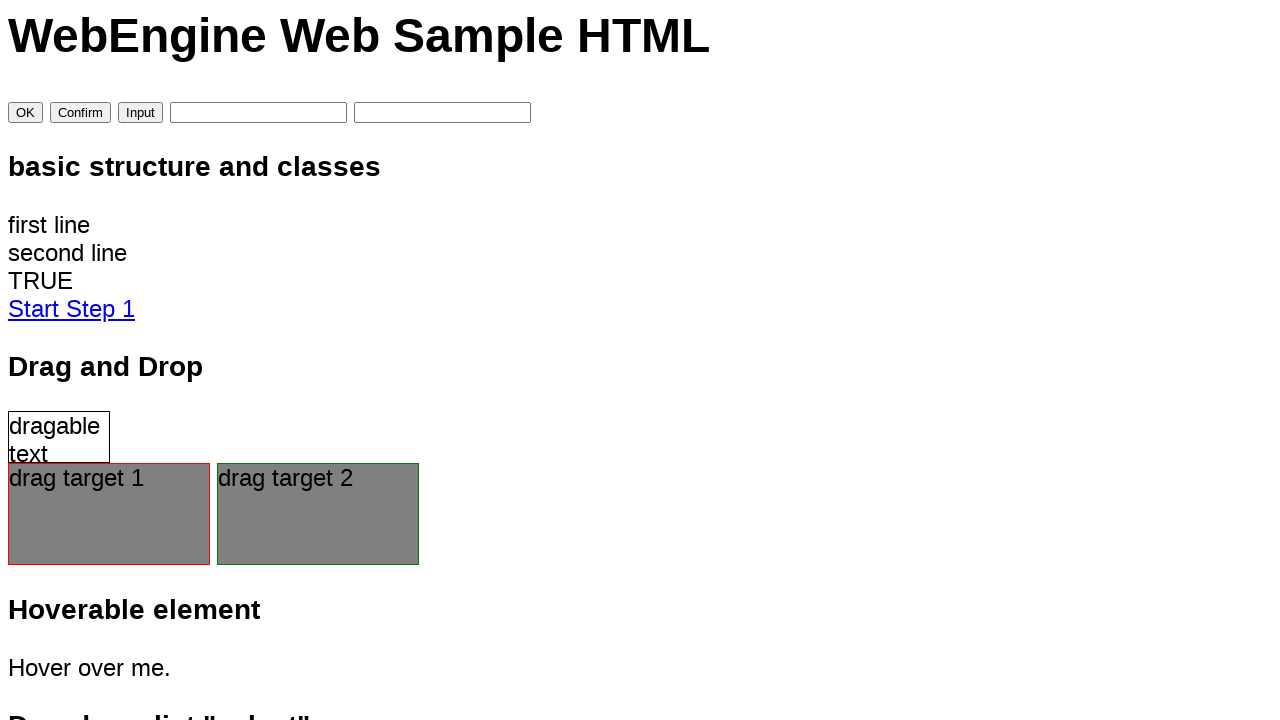

Navigated to checkbox test page
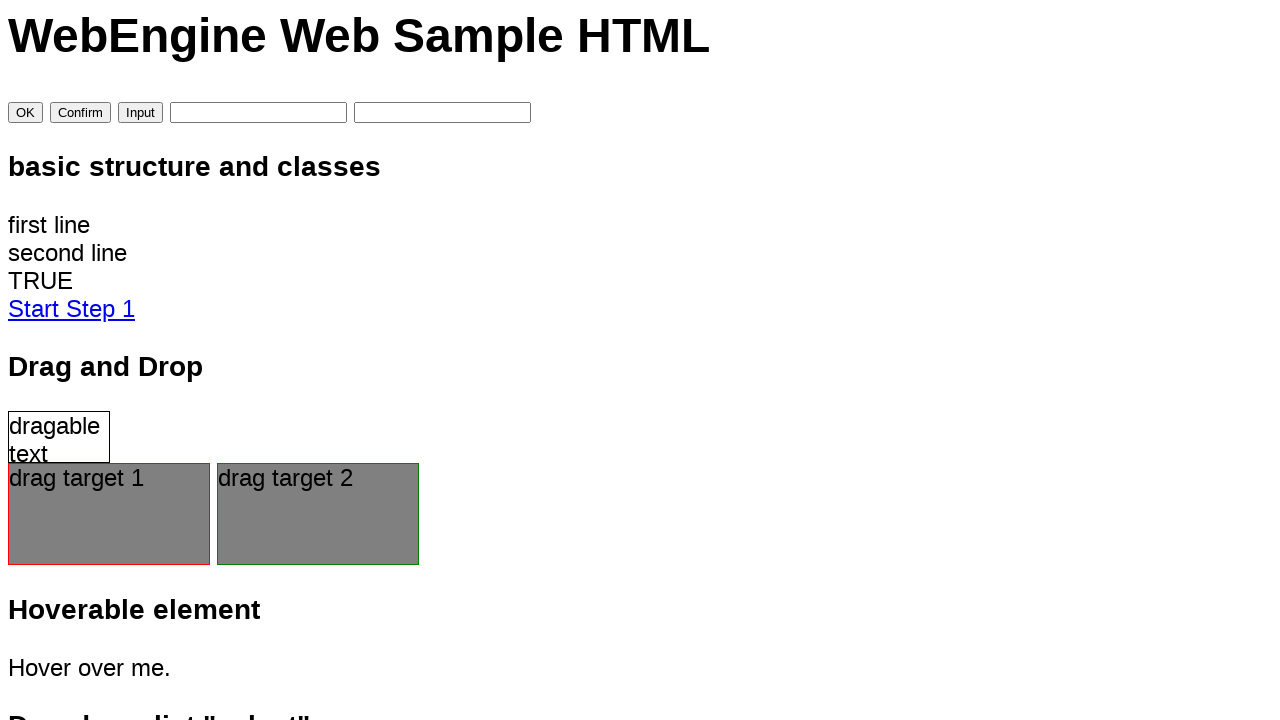

Located scales checkbox element
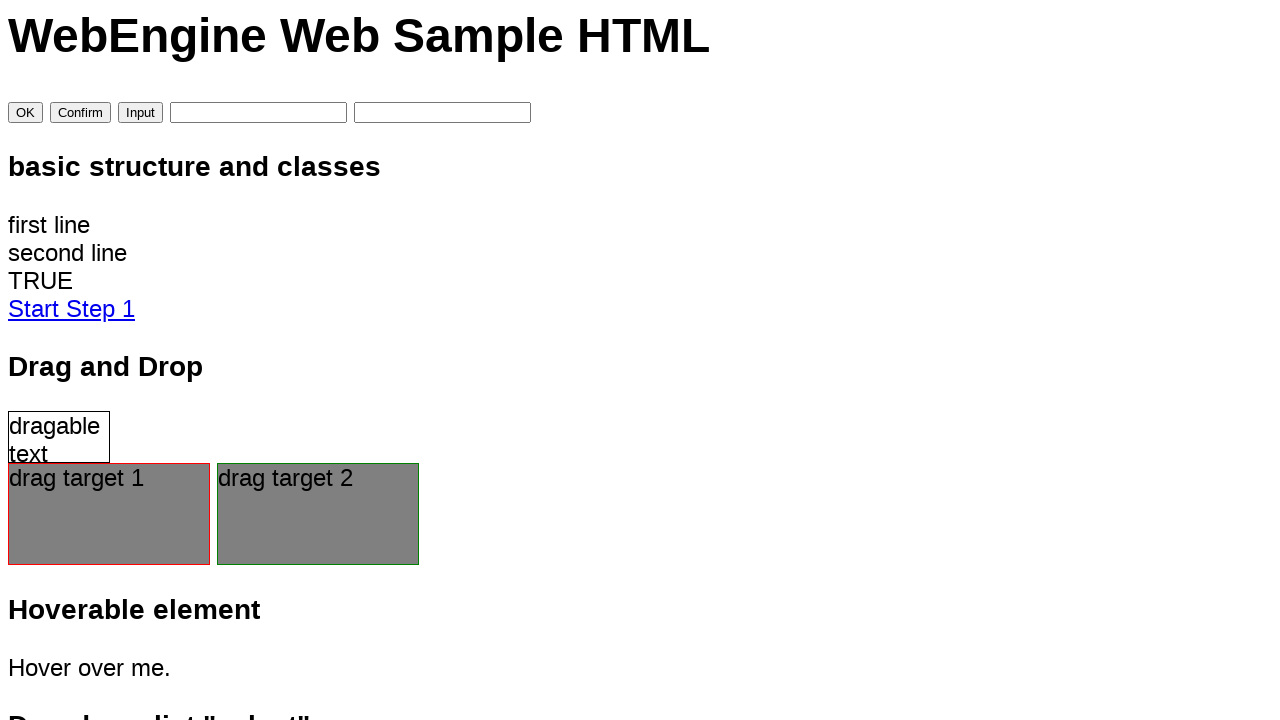

Verified scales checkbox is initially checked
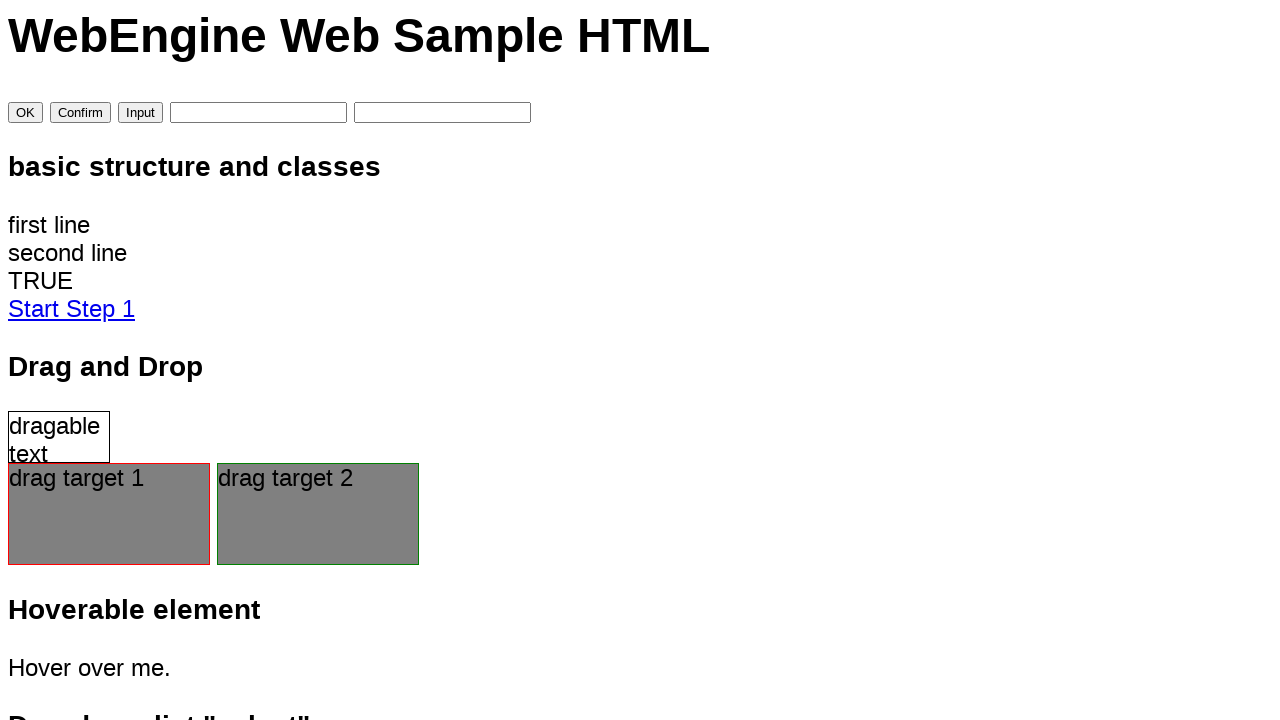

Located horns checkbox element
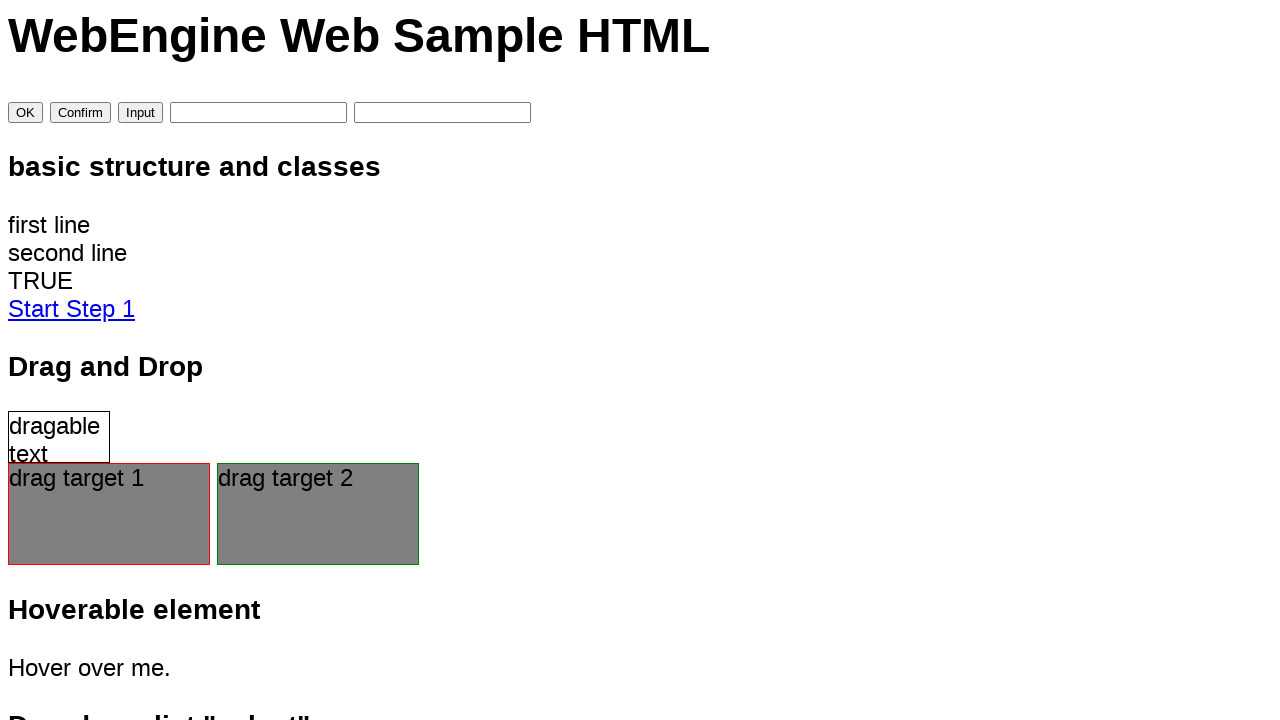

Verified horns checkbox is initially unchecked
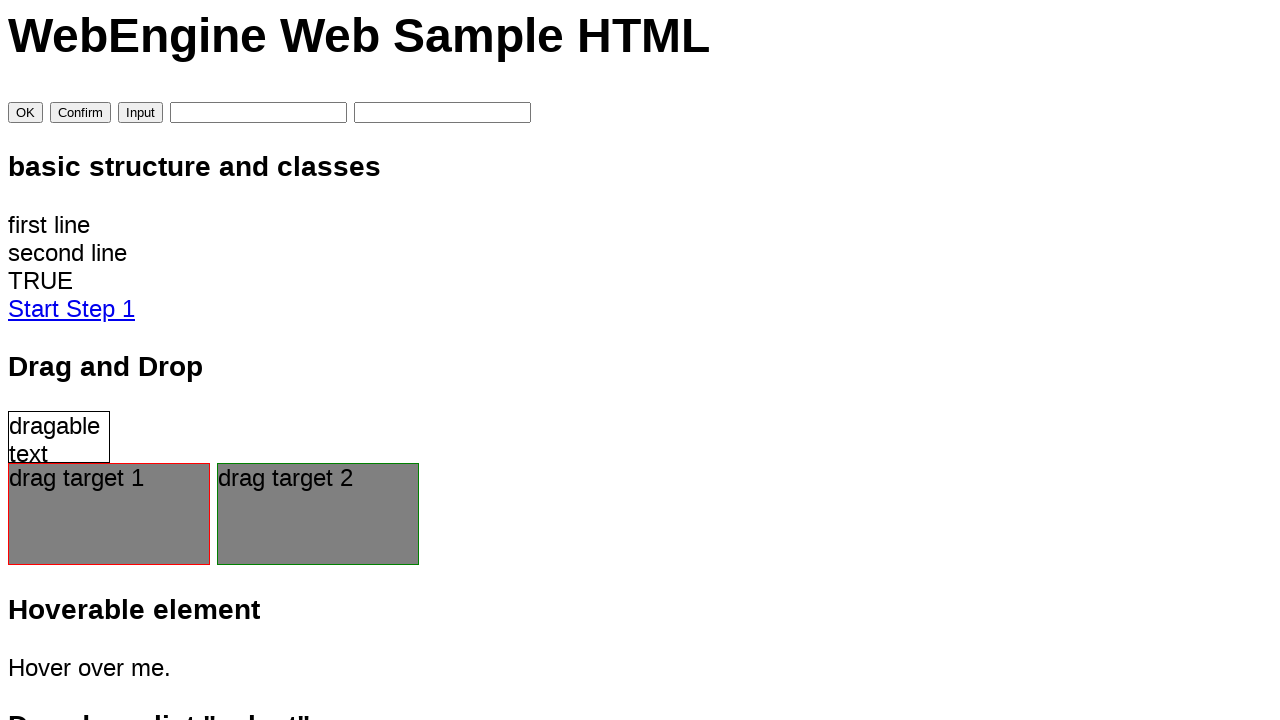

Clicked horns checkbox to check it at (40, 360) on input[name='horns']
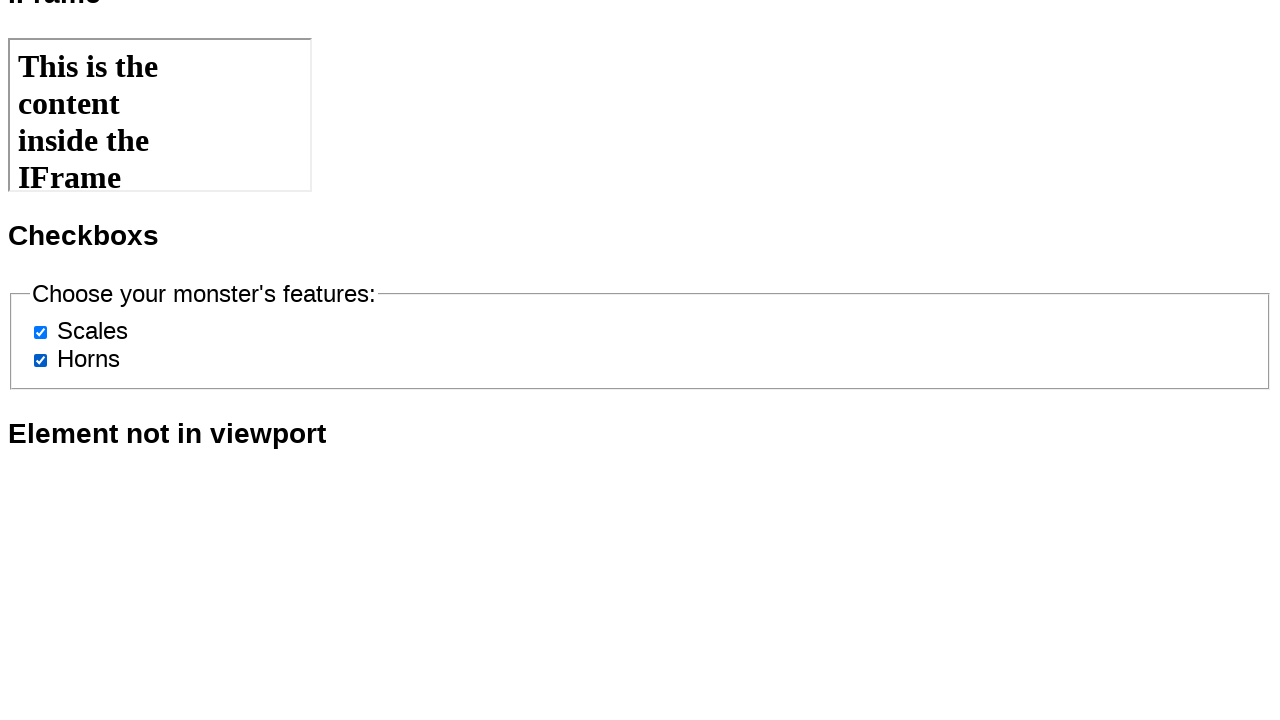

Verified horns checkbox is now checked
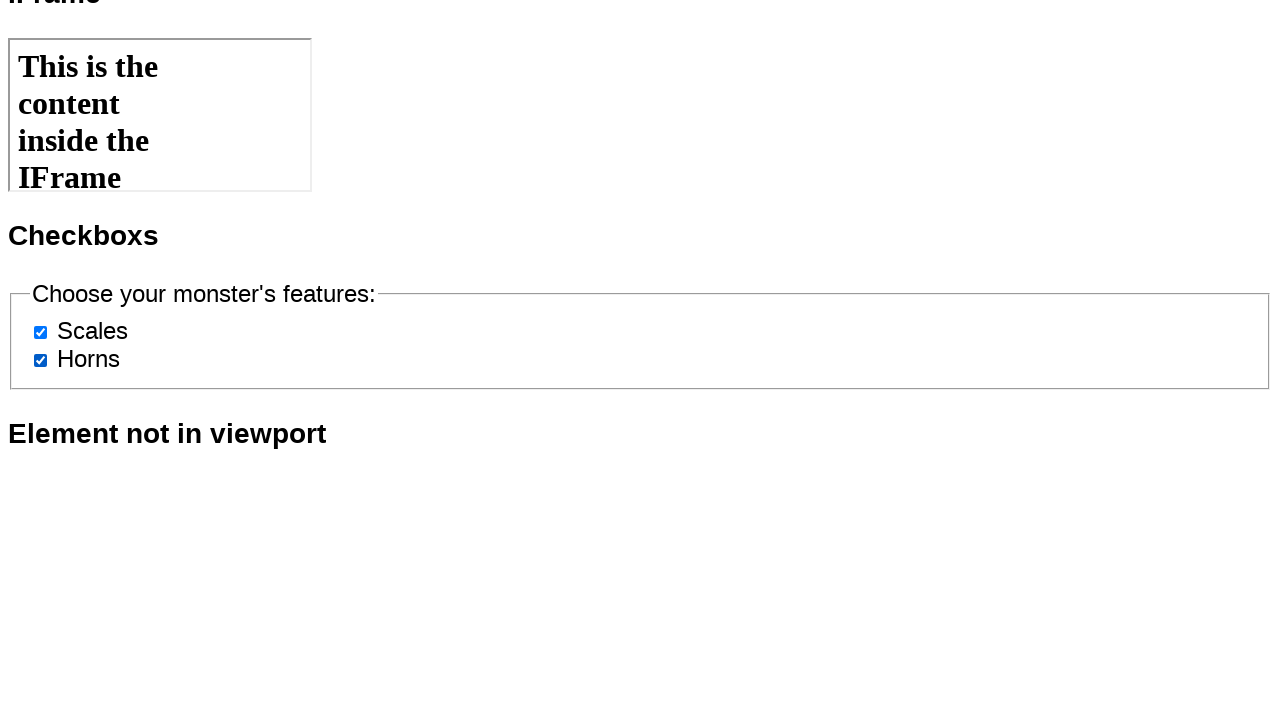

Clicked scales checkbox to uncheck it at (40, 332) on input#scales
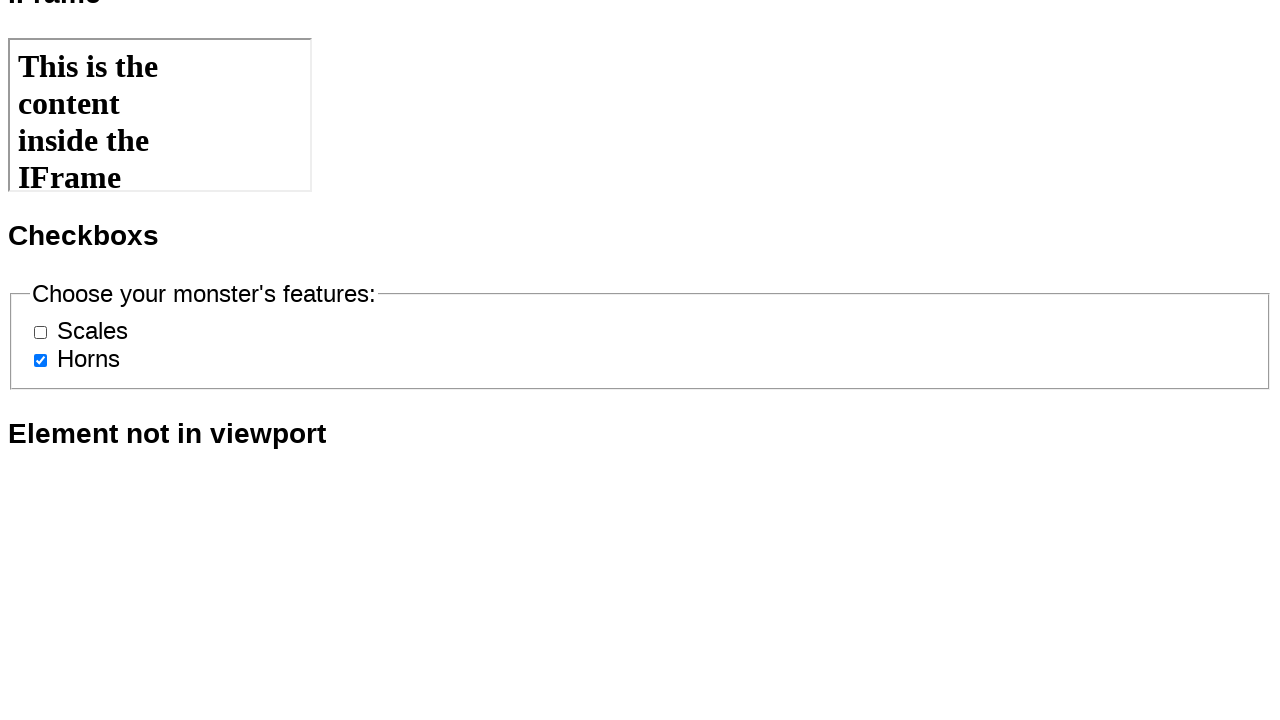

Verified scales checkbox is now unchecked
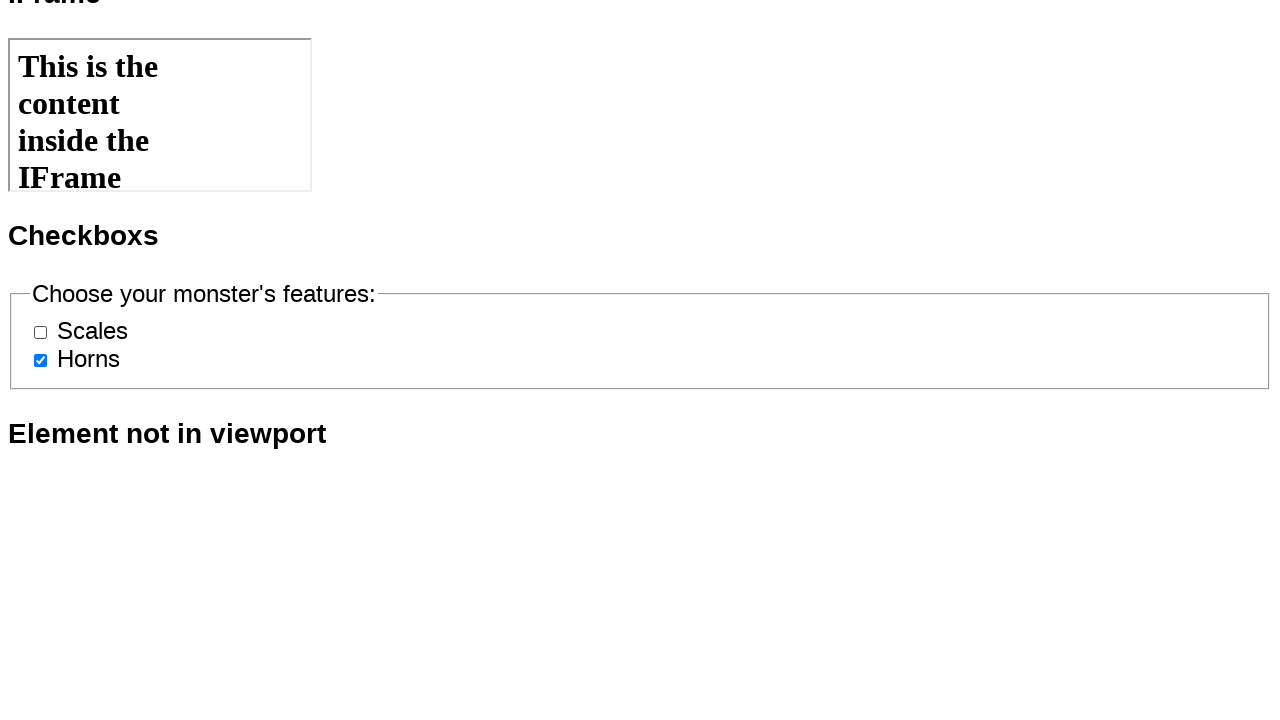

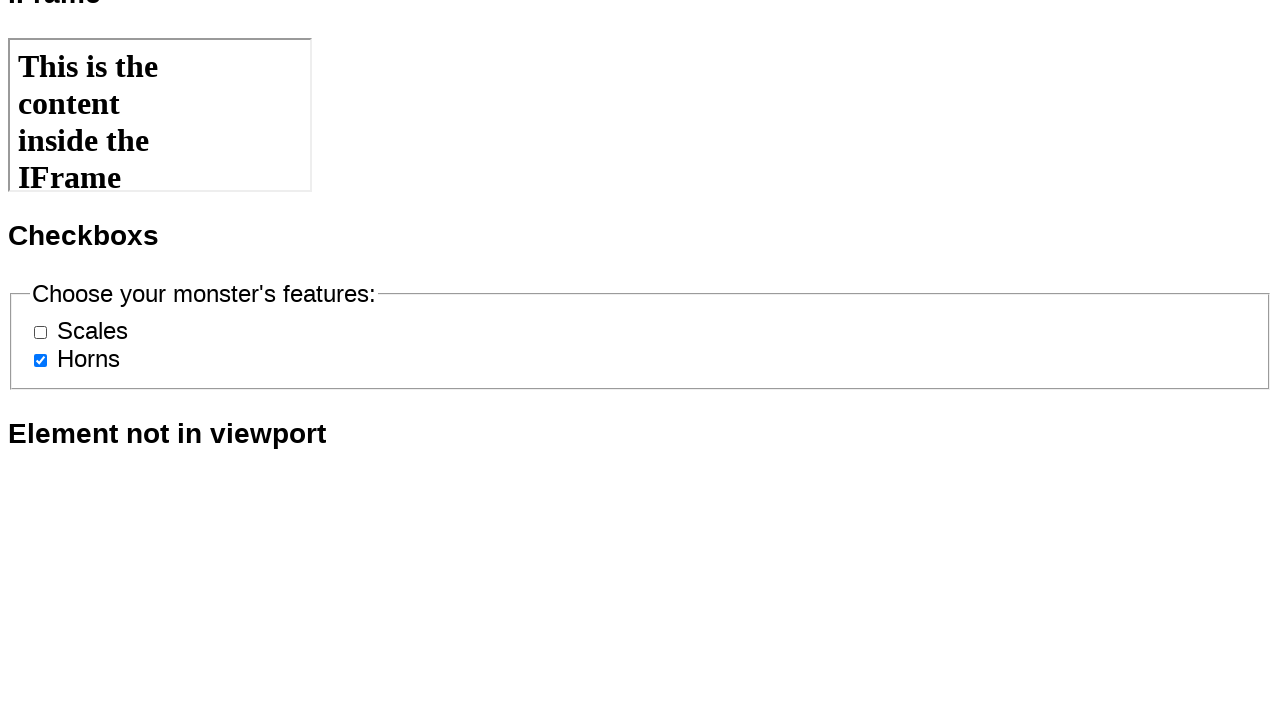